Tests the add/remove elements functionality by clicking the "Add Element" button 5 times and verifying that 5 "Delete" buttons appear

Starting URL: http://the-internet.herokuapp.com/add_remove_elements/

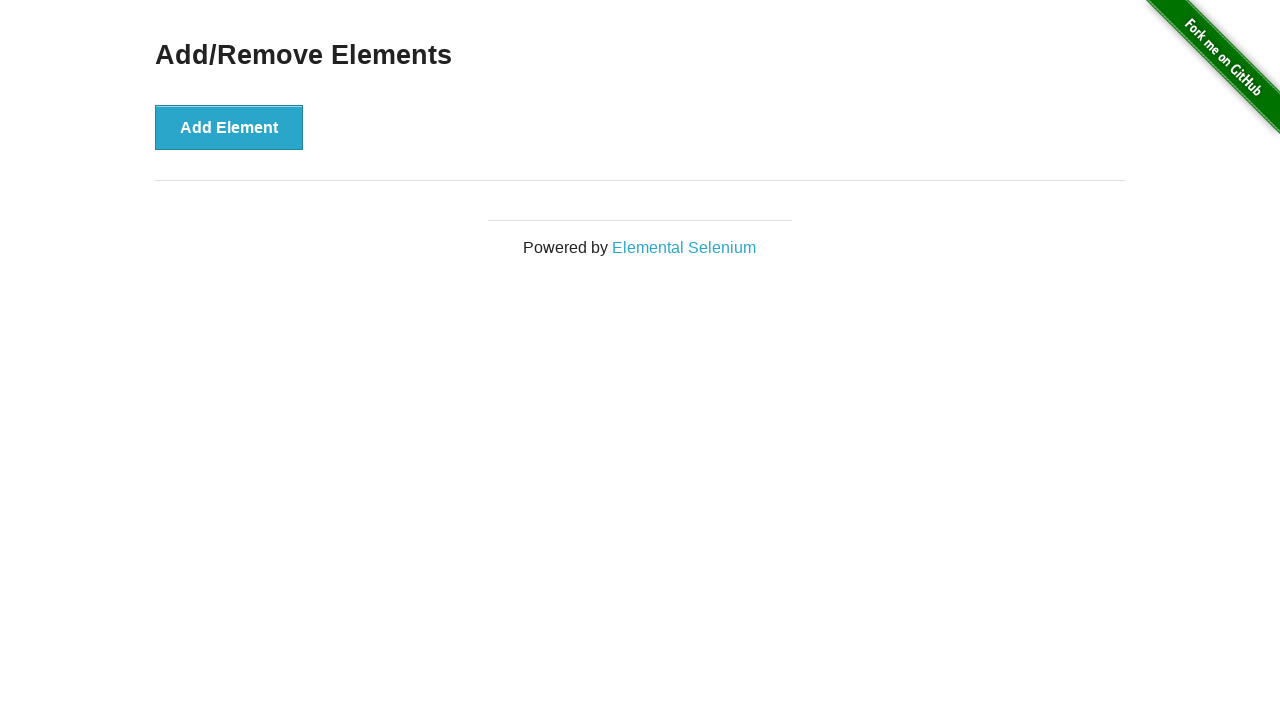

Navigated to add/remove elements page
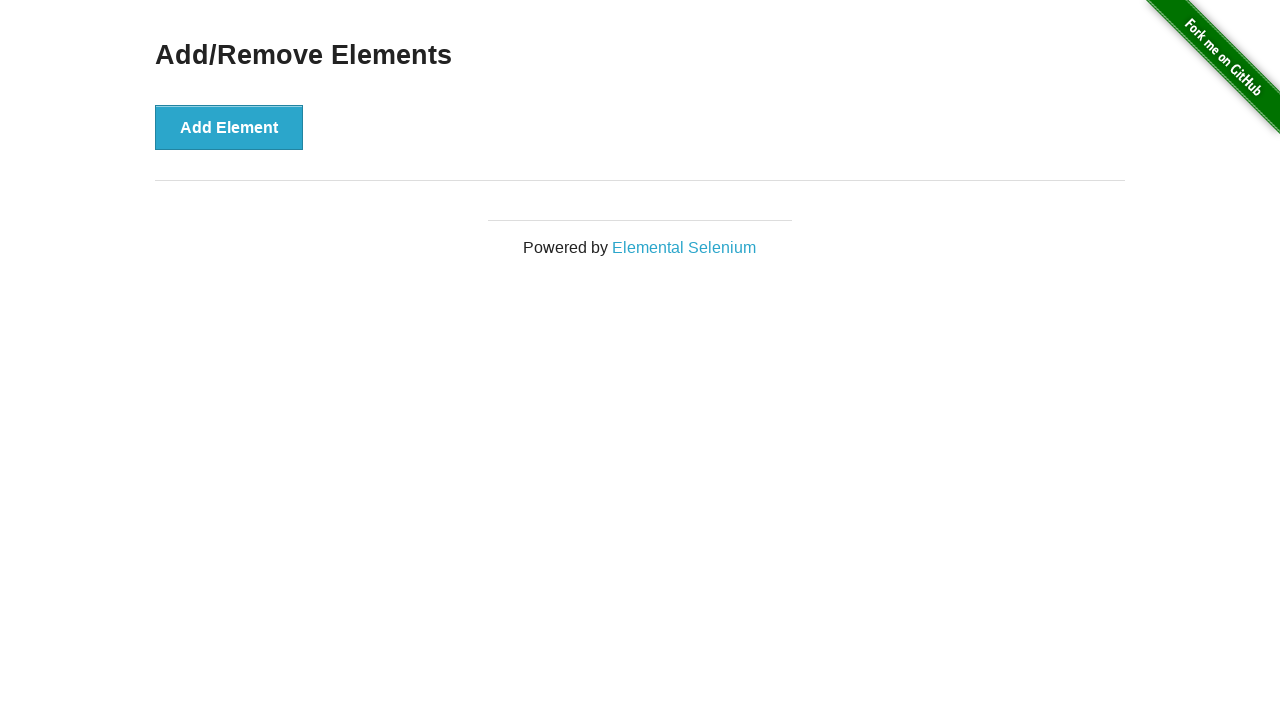

Clicked 'Add Element' button (iteration 1/5) at (229, 127) on xpath=//button[text()='Add Element']
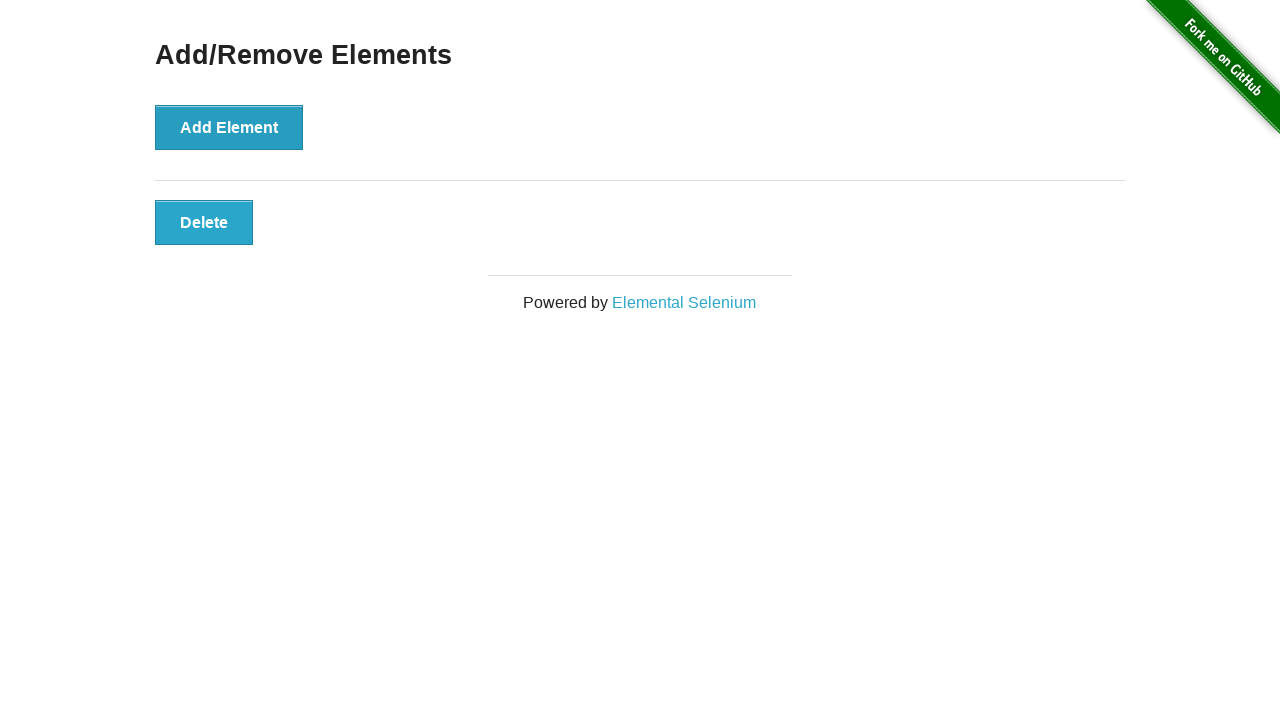

Clicked 'Add Element' button (iteration 2/5) at (229, 127) on xpath=//button[text()='Add Element']
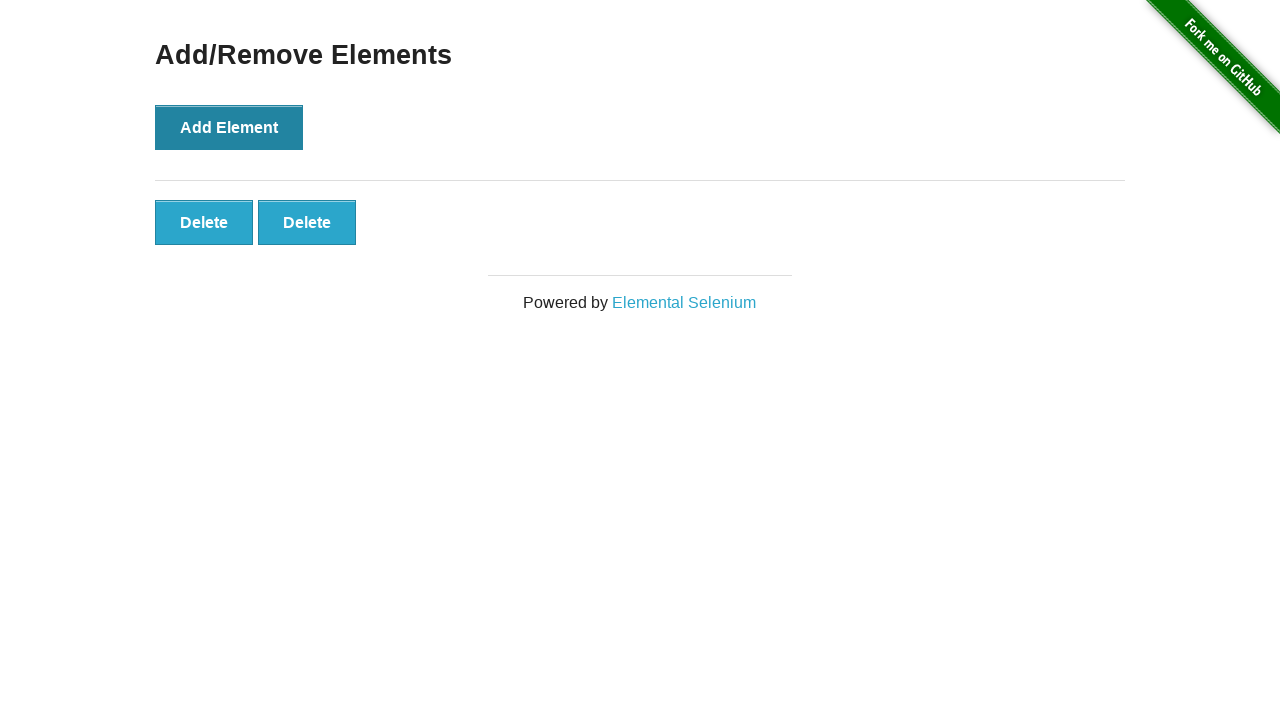

Clicked 'Add Element' button (iteration 3/5) at (229, 127) on xpath=//button[text()='Add Element']
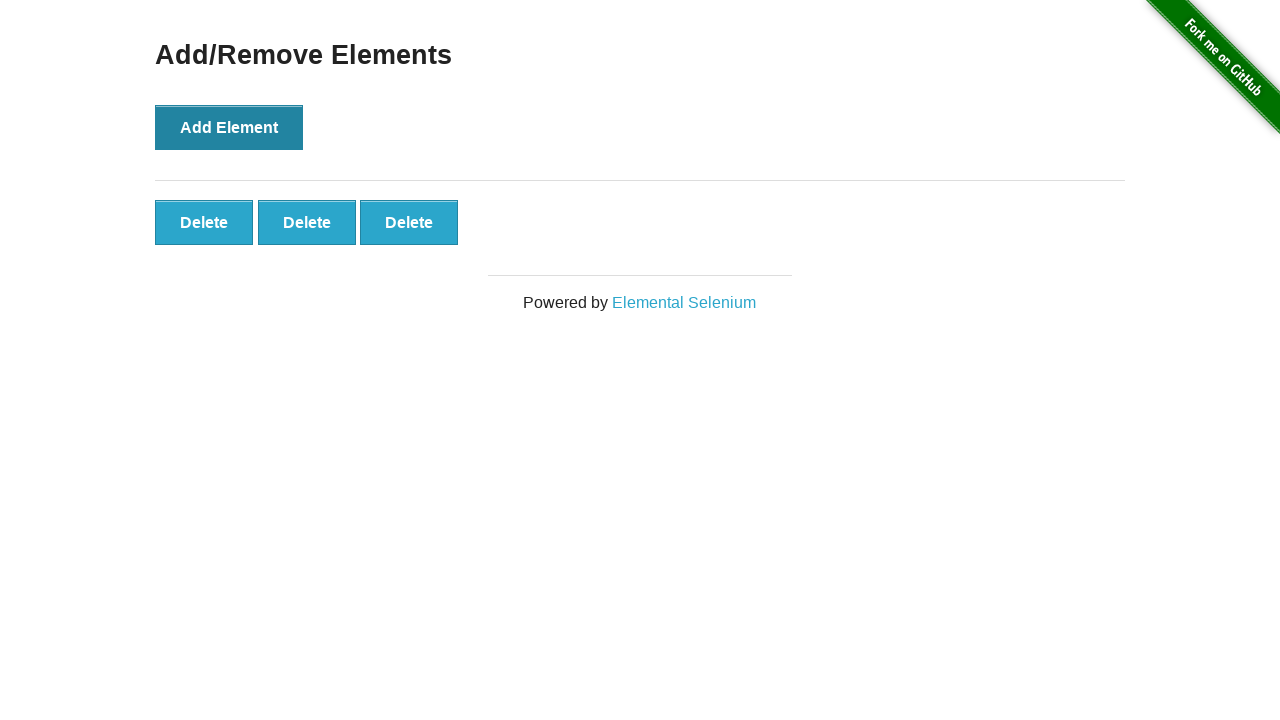

Clicked 'Add Element' button (iteration 4/5) at (229, 127) on xpath=//button[text()='Add Element']
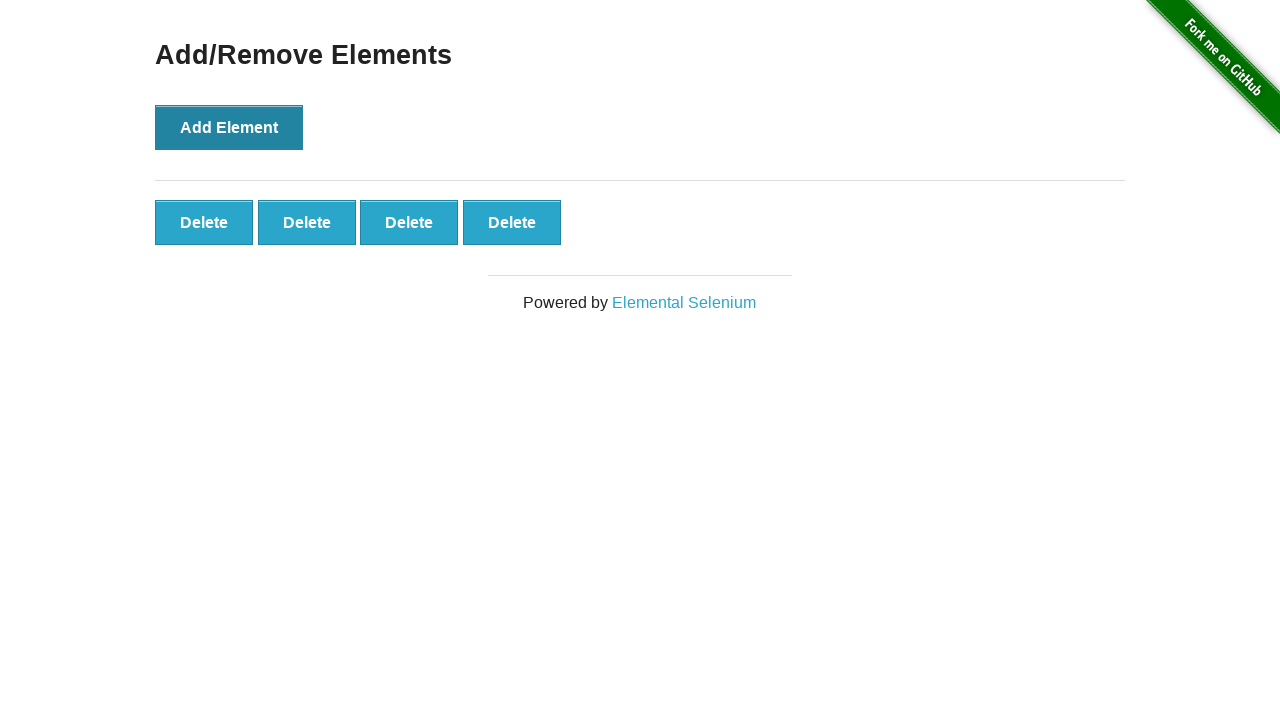

Clicked 'Add Element' button (iteration 5/5) at (229, 127) on xpath=//button[text()='Add Element']
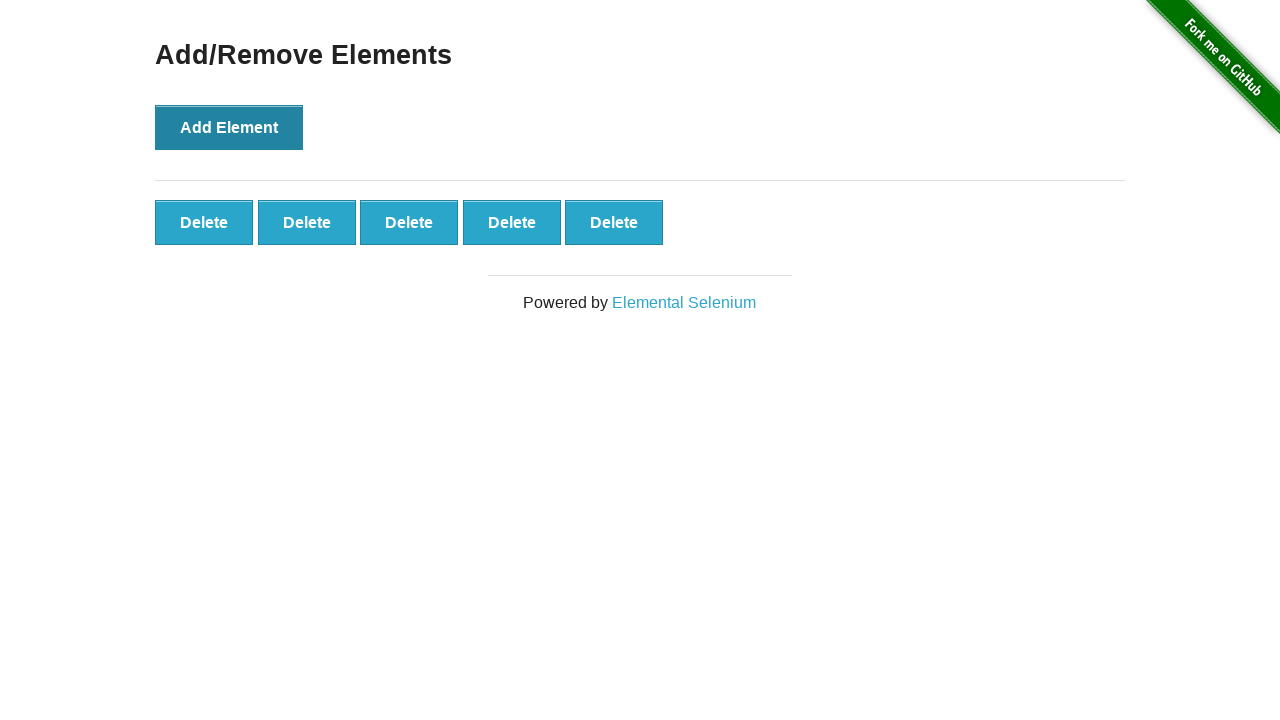

Delete buttons appeared on the page
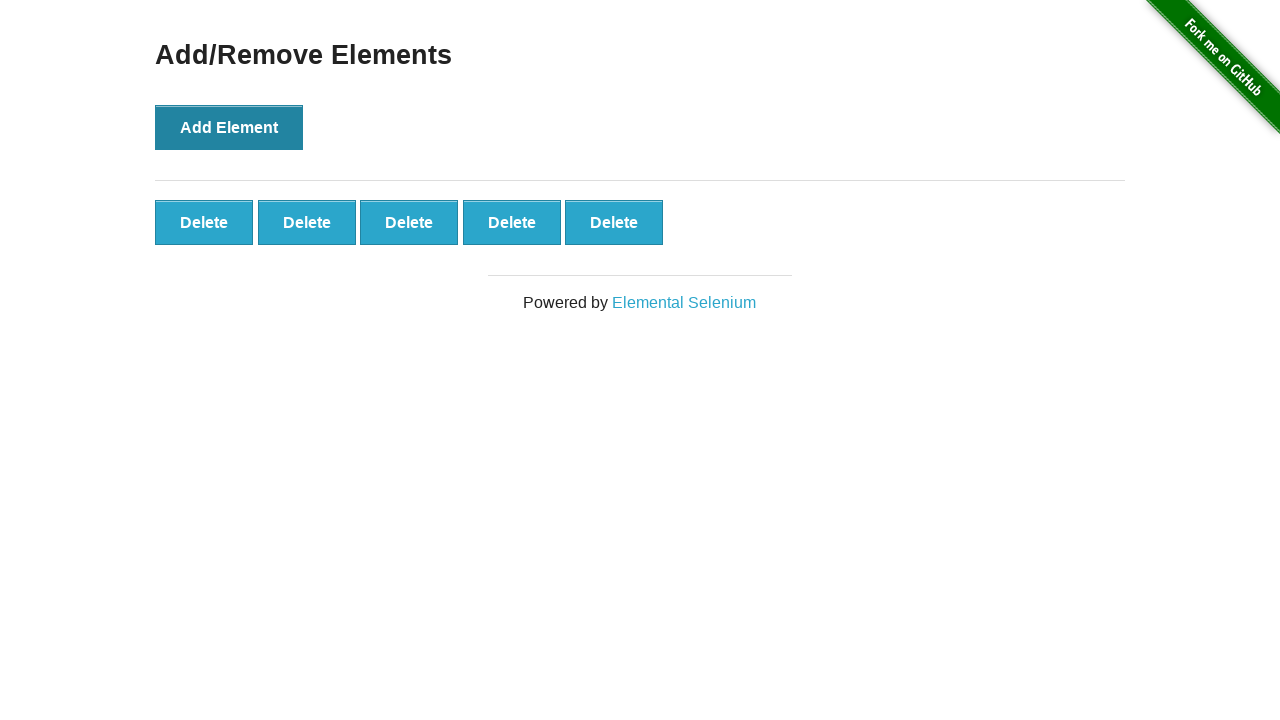

Located all Delete buttons
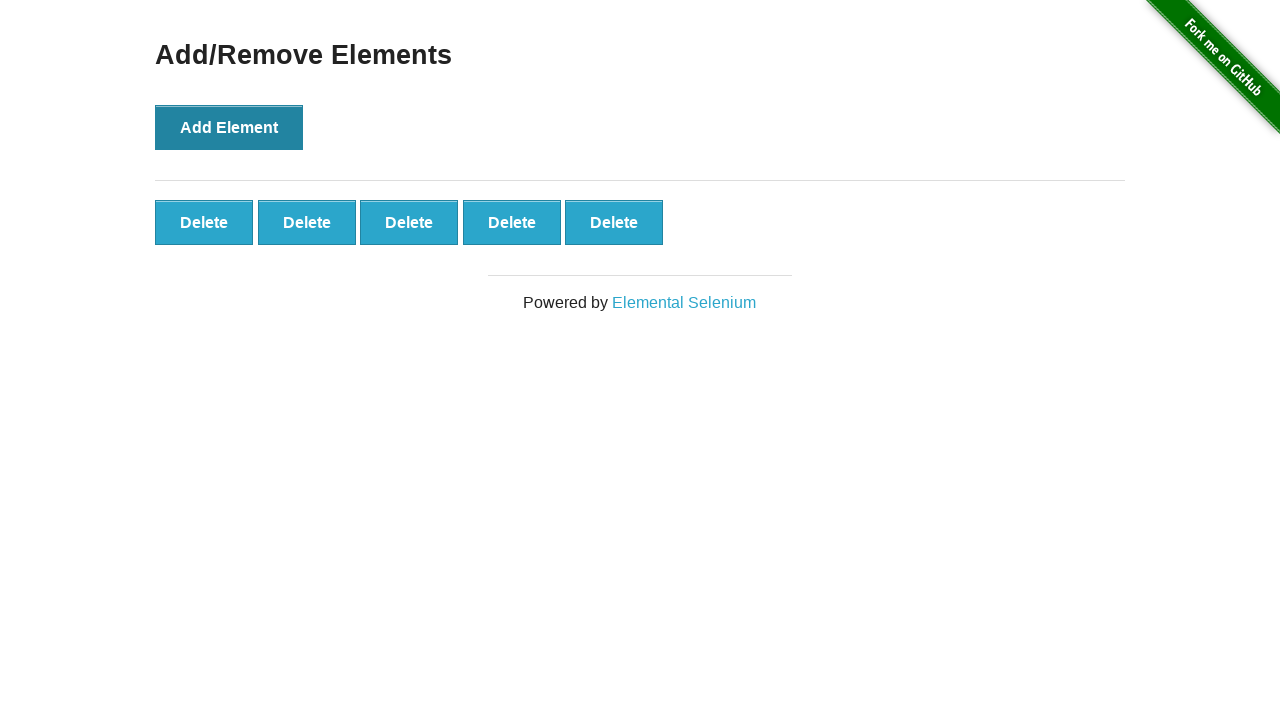

Verified that exactly 5 Delete buttons are present
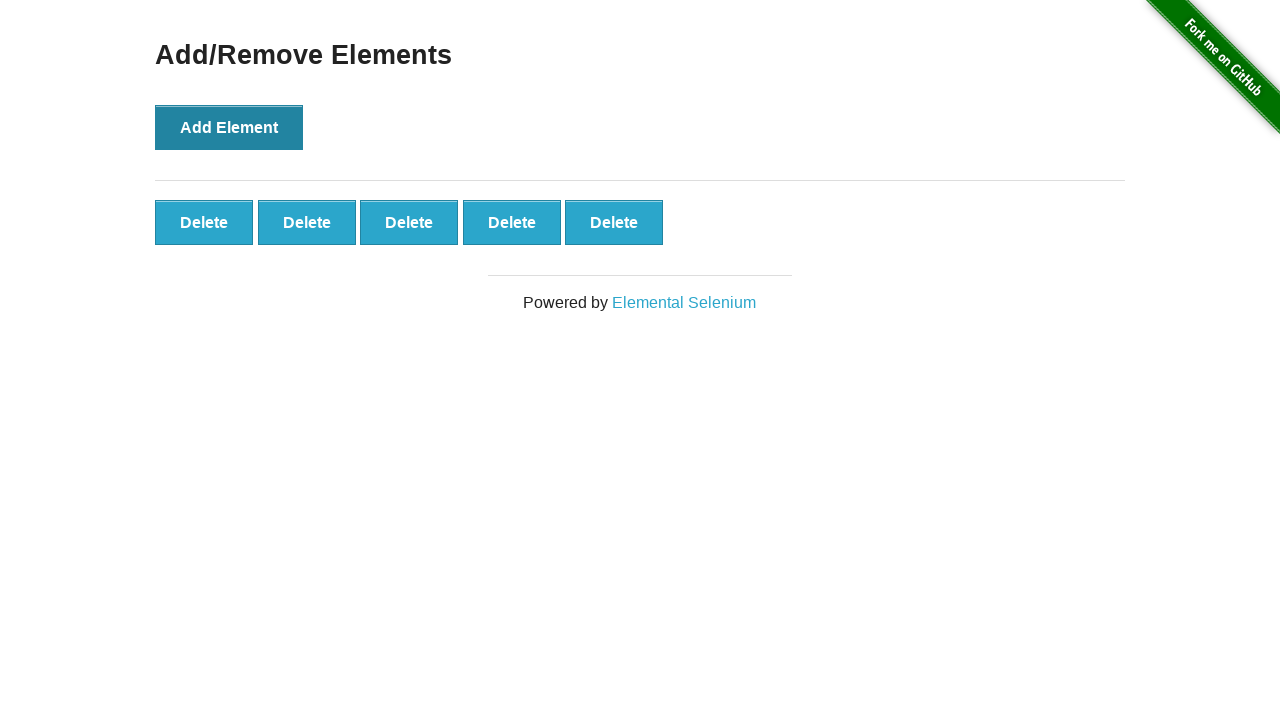

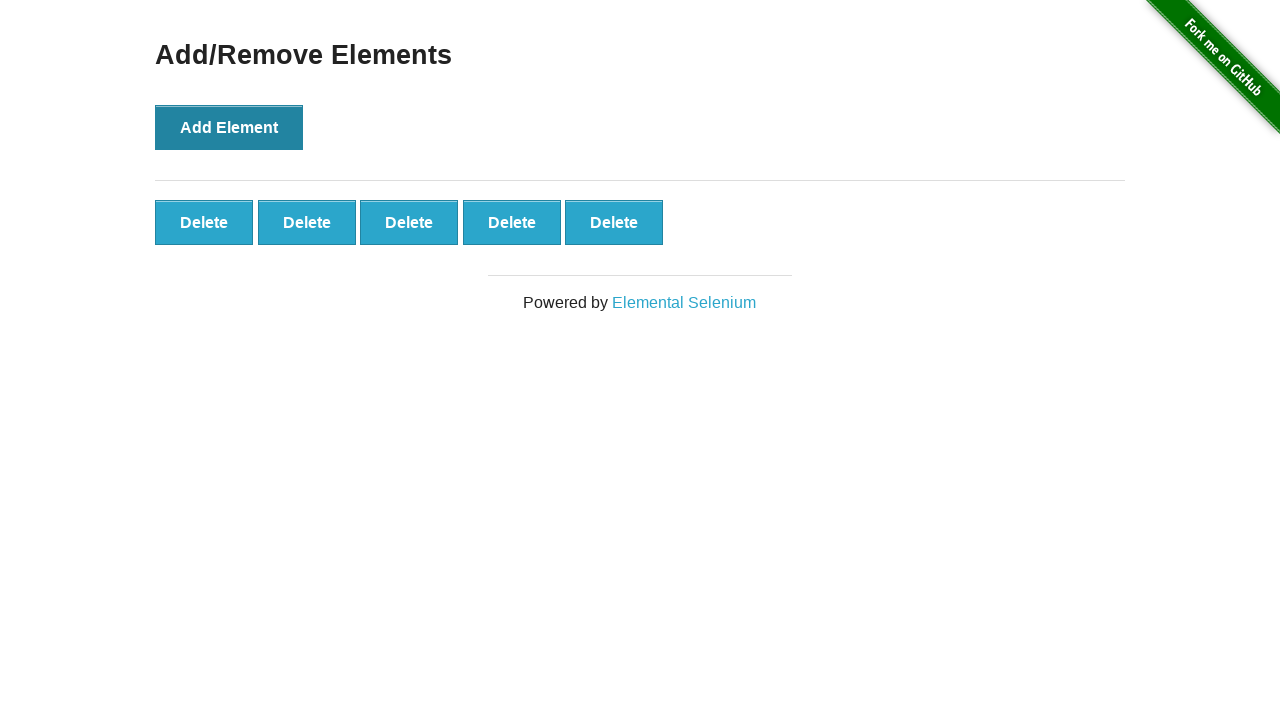